Tests that different brand colors are applied correctly for Tesla and Apple companies by navigating to report pages with different company parameters and verifying the CSS brand color variables are set appropriately.

Starting URL: https://sunspire-web-app.vercel.app/

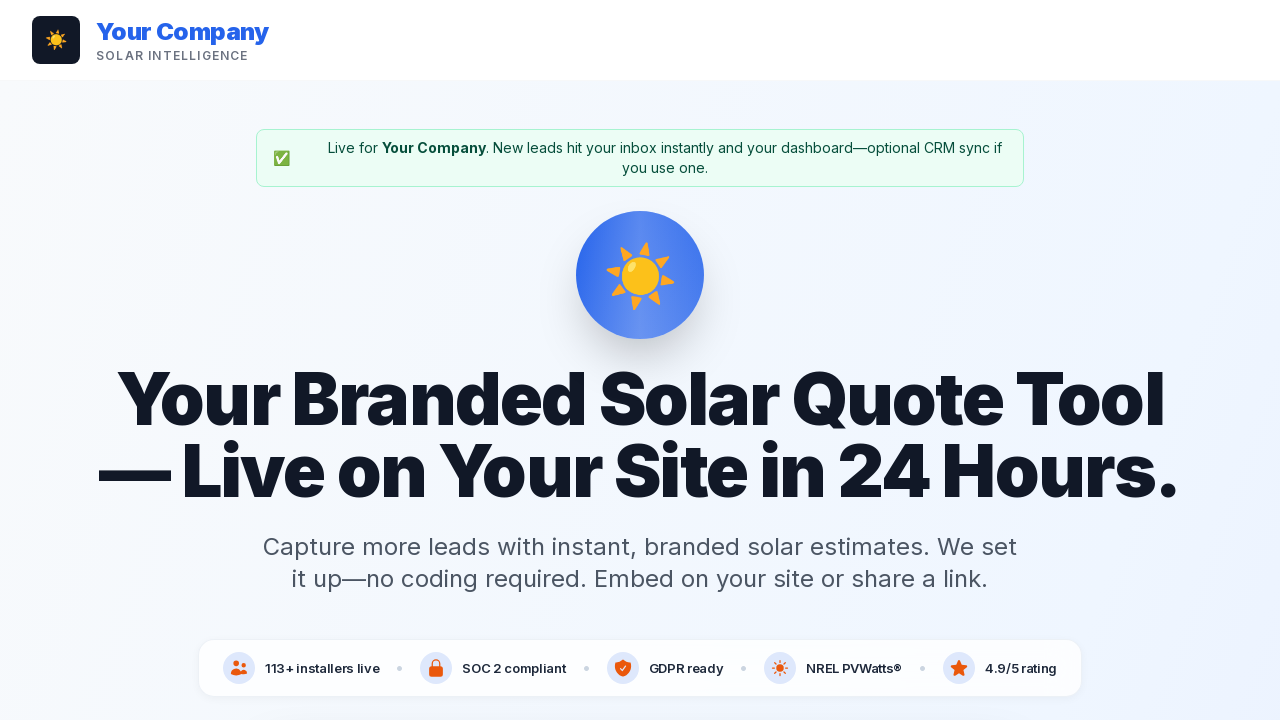

Cleared localStorage and sessionStorage
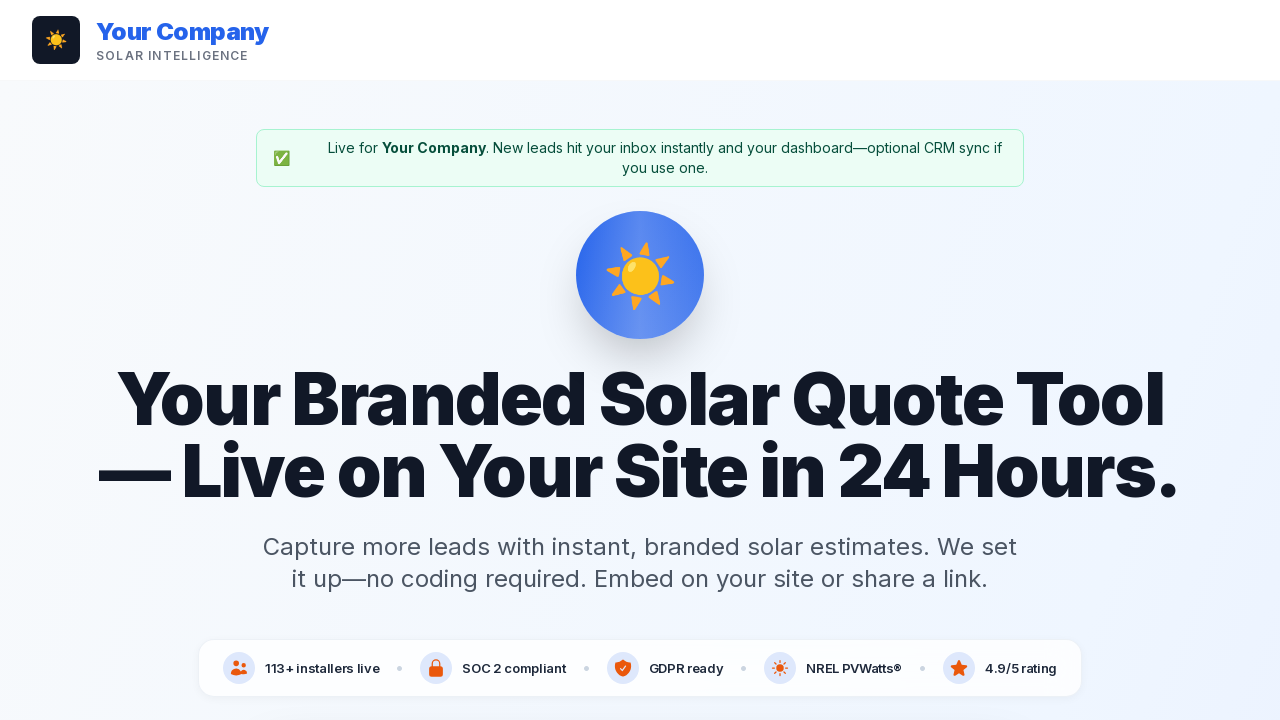

Navigated to Tesla report page
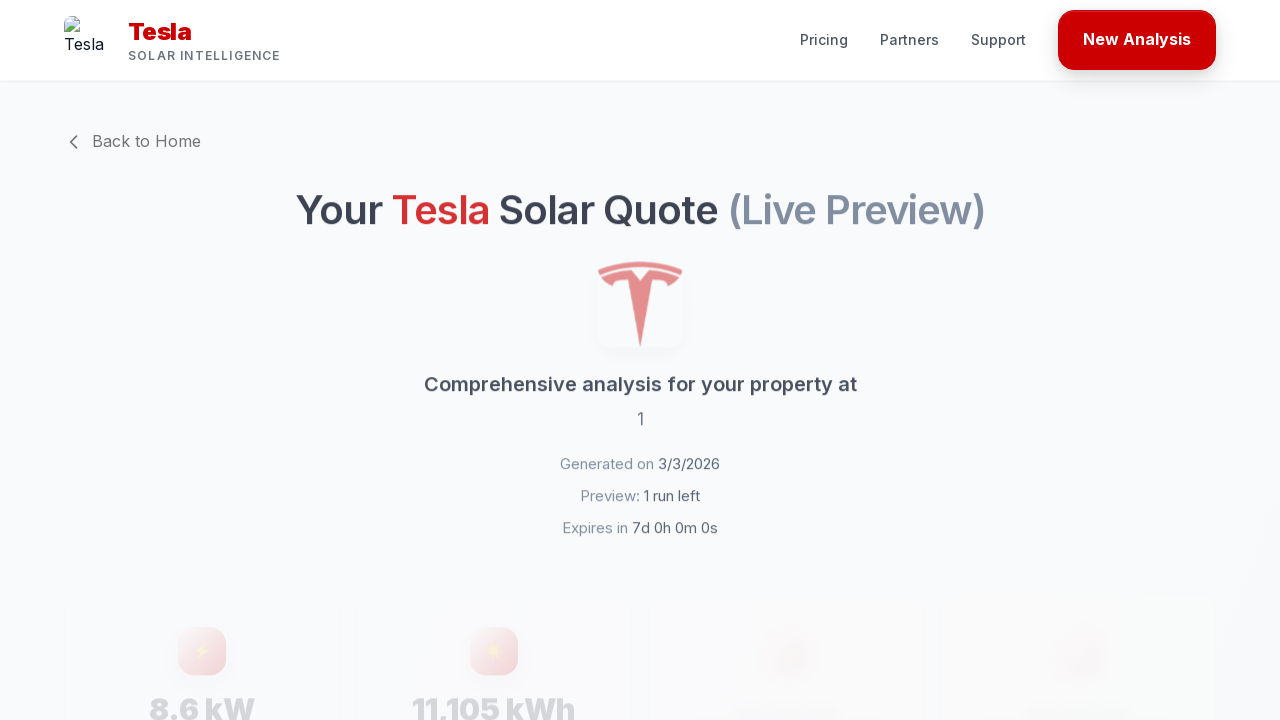

Waited for network idle on Tesla report page
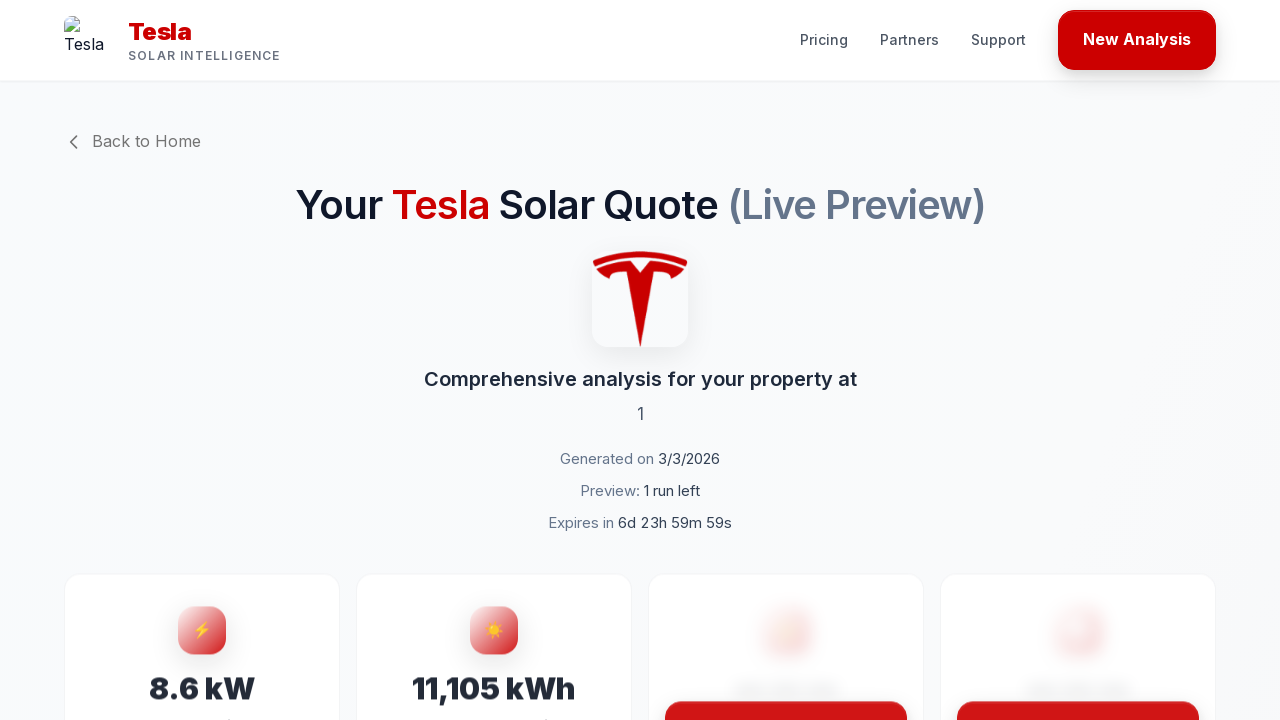

Waited 3000ms for page to fully render
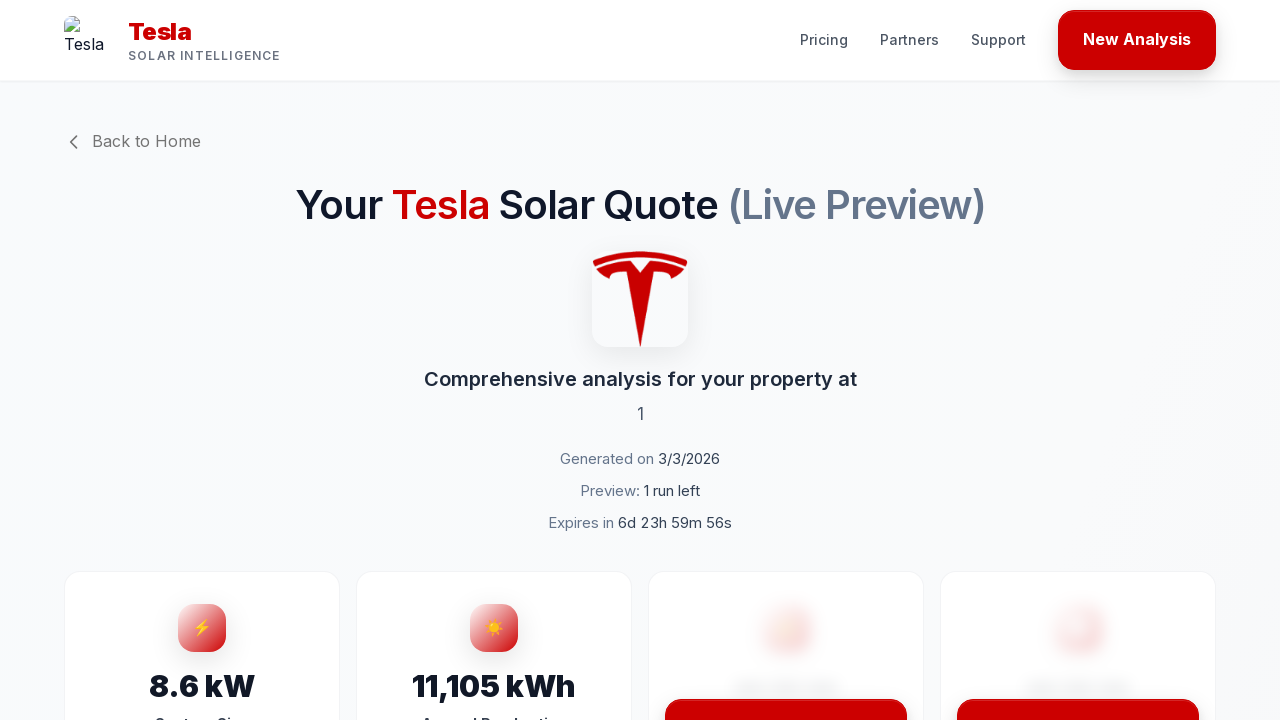

Retrieved Tesla brand color CSS variable: #CC0000
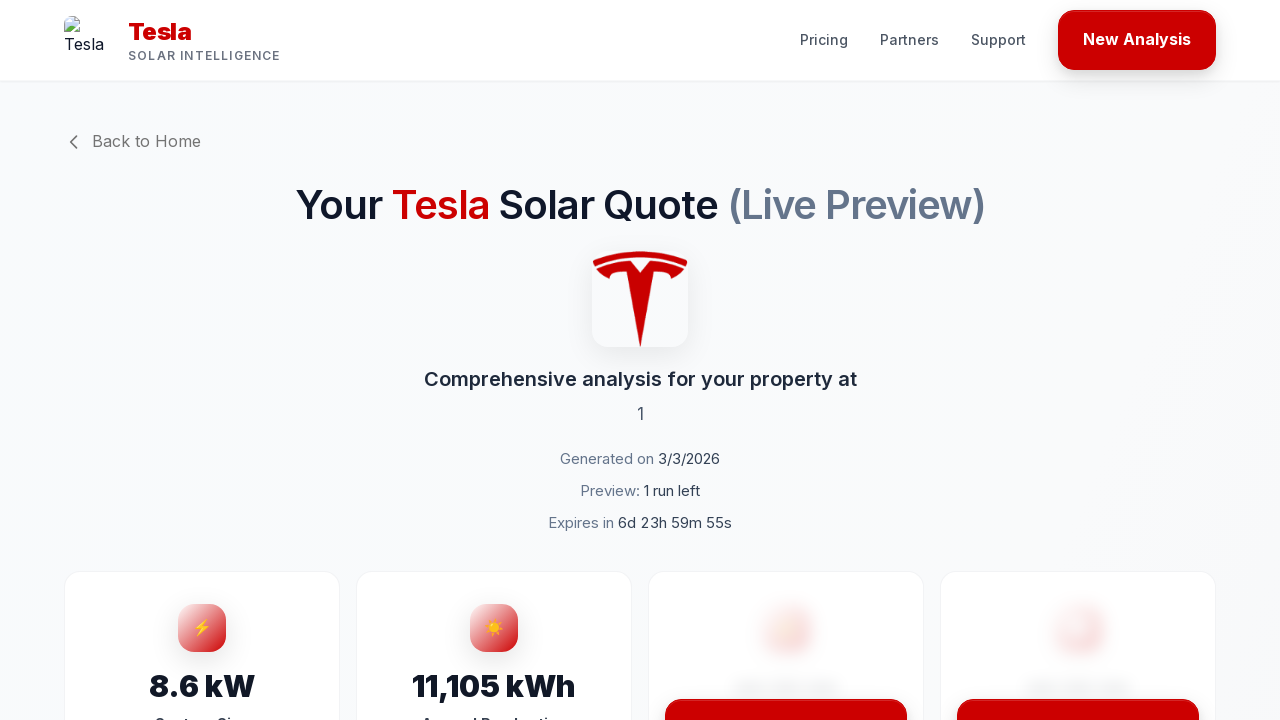

Cleared localStorage and sessionStorage before Apple test
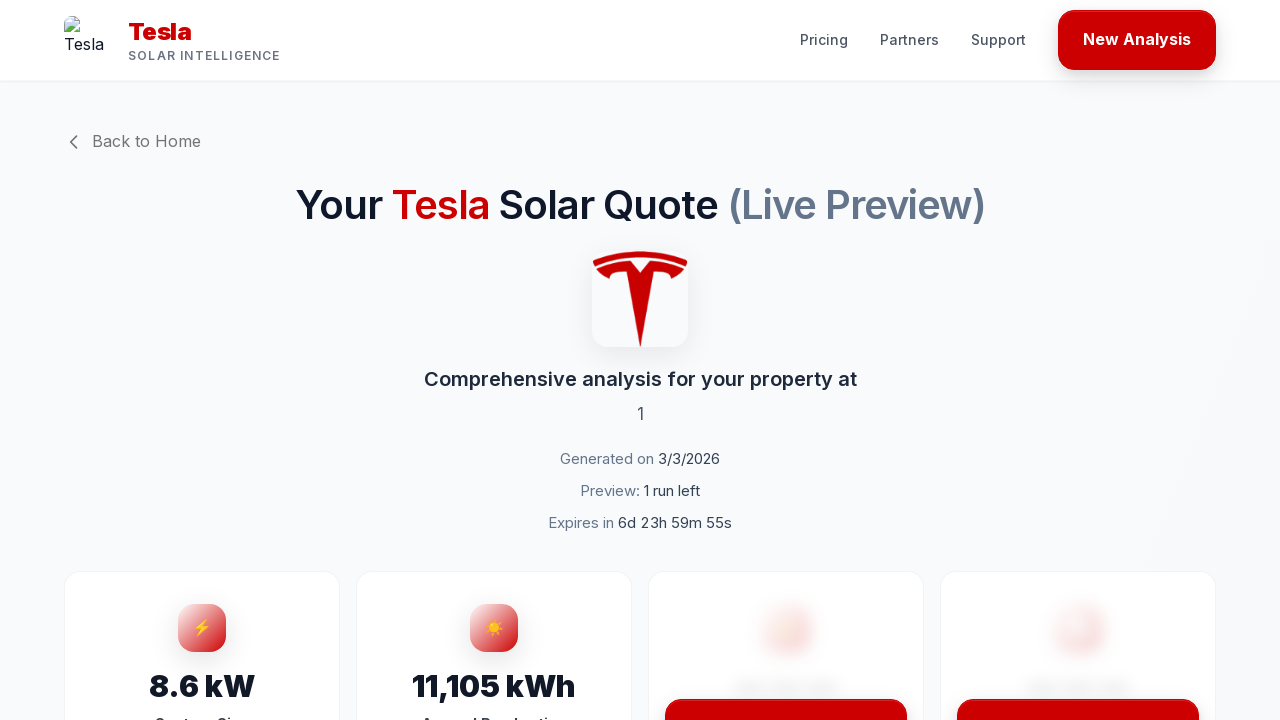

Navigated to Apple report page
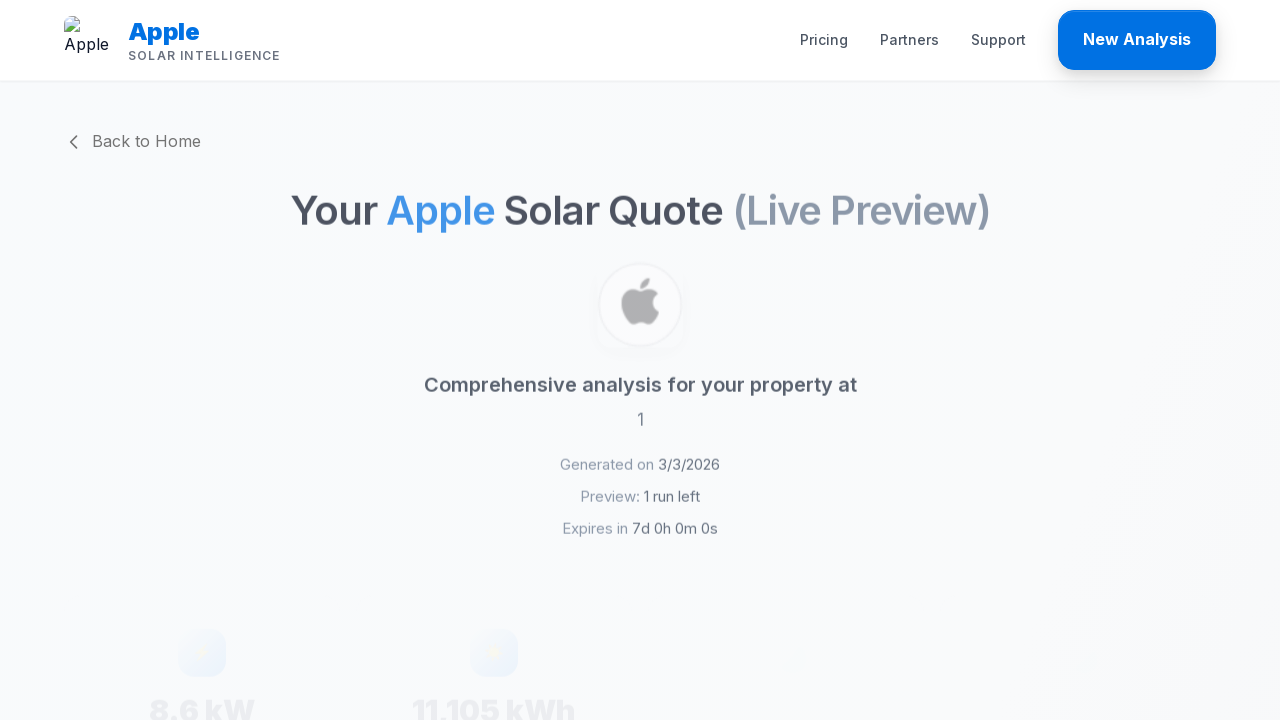

Waited for network idle on Apple report page
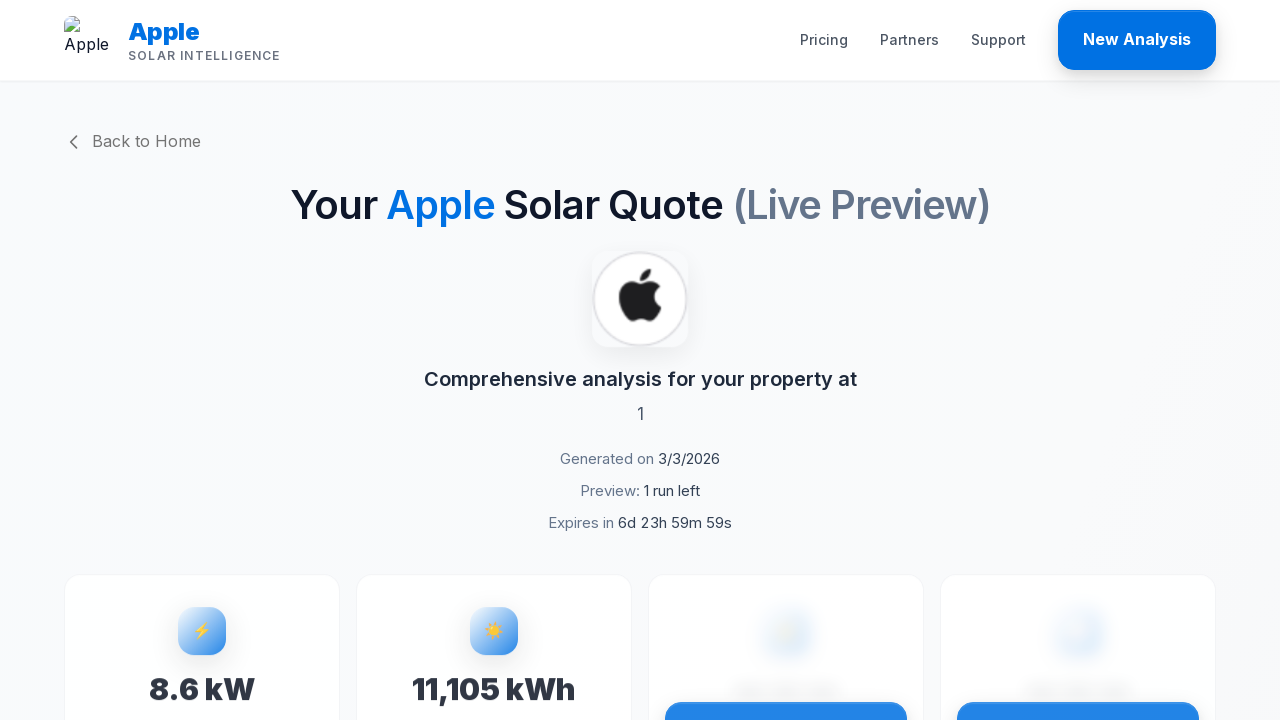

Waited 3000ms for page to fully render
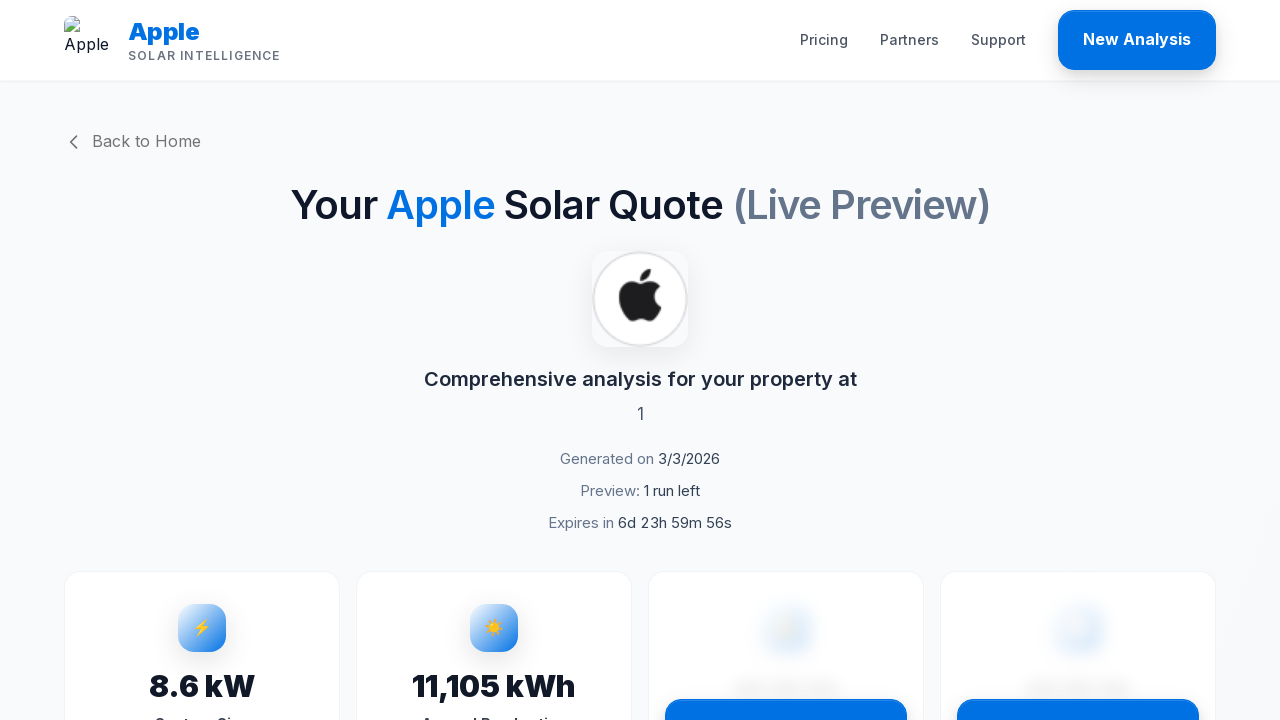

Retrieved Apple brand color CSS variable: #0071E3
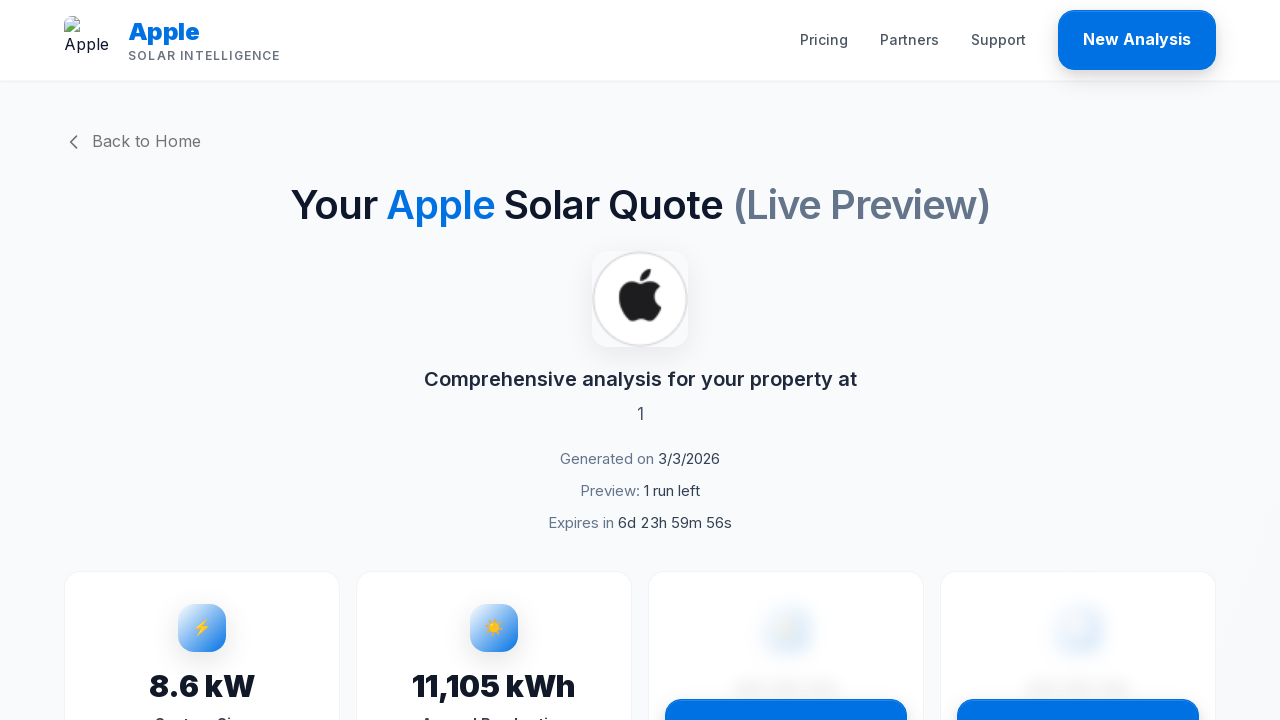

Verified Tesla brand color is #CC0000
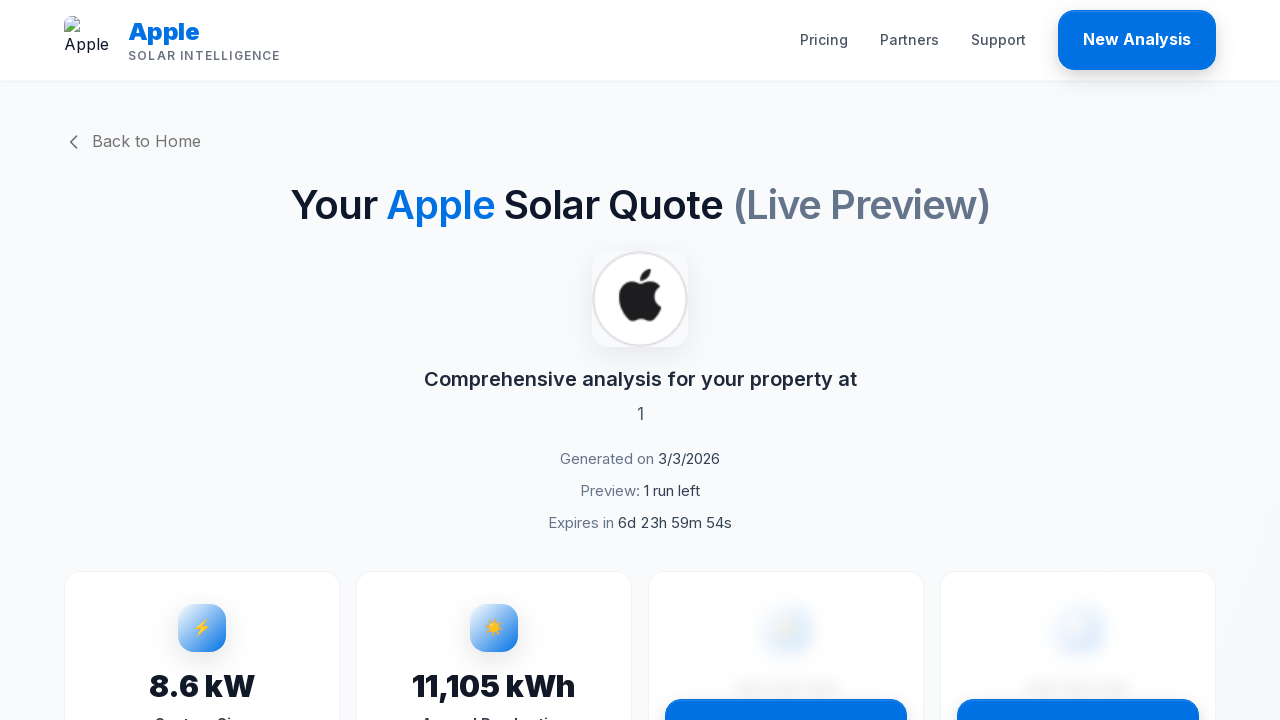

Verified Apple brand color is #0071E3
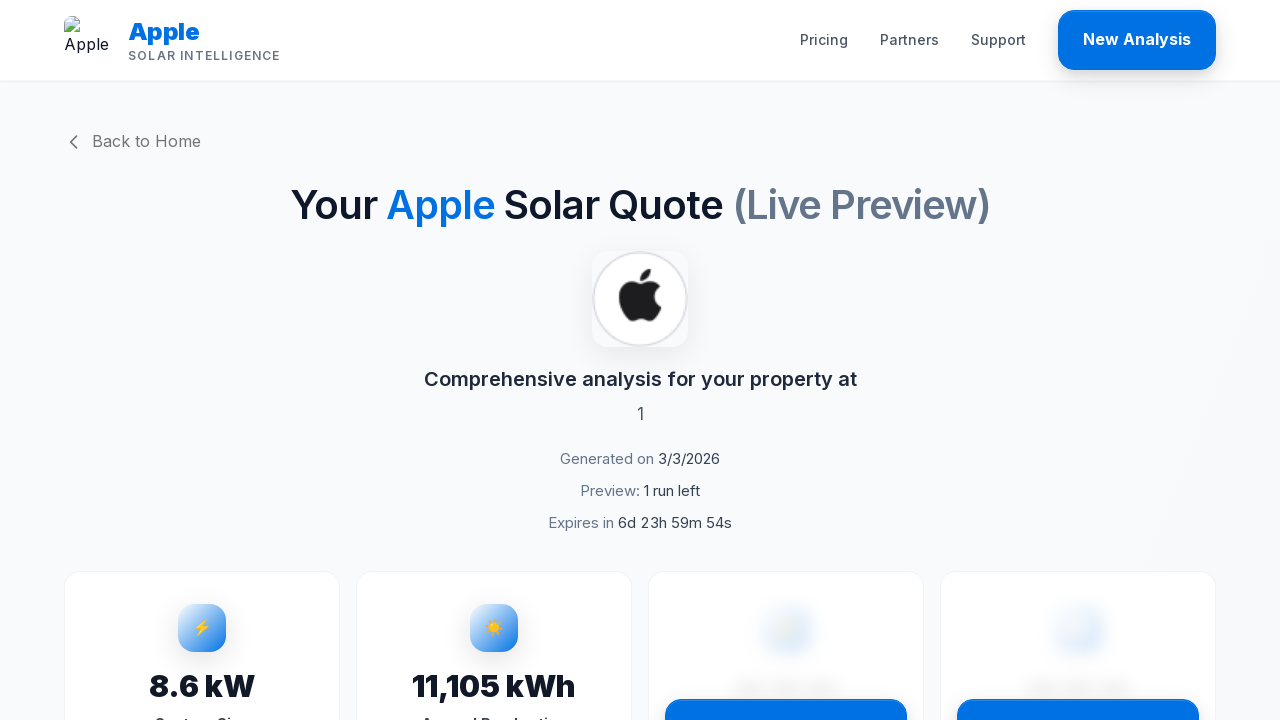

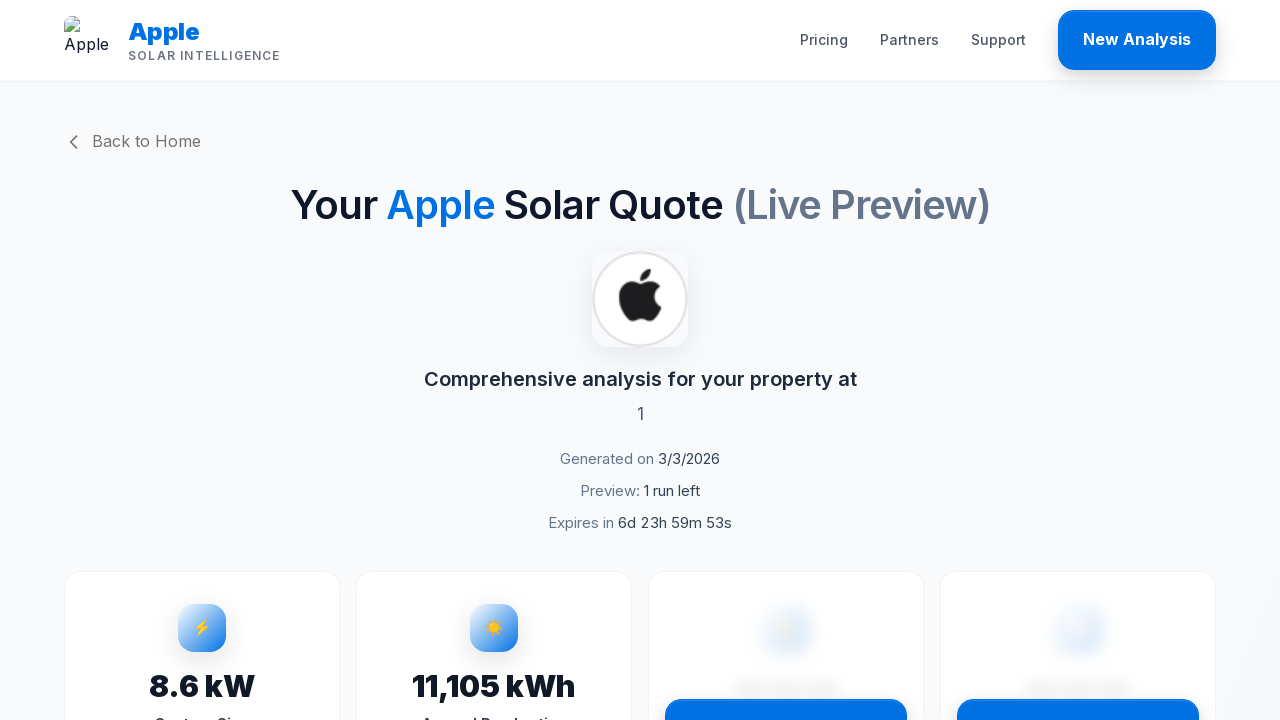